Tests JavaScript alert handling by clicking a button that triggers an alert and then accepting it

Starting URL: https://the-internet.herokuapp.com/javascript_alerts

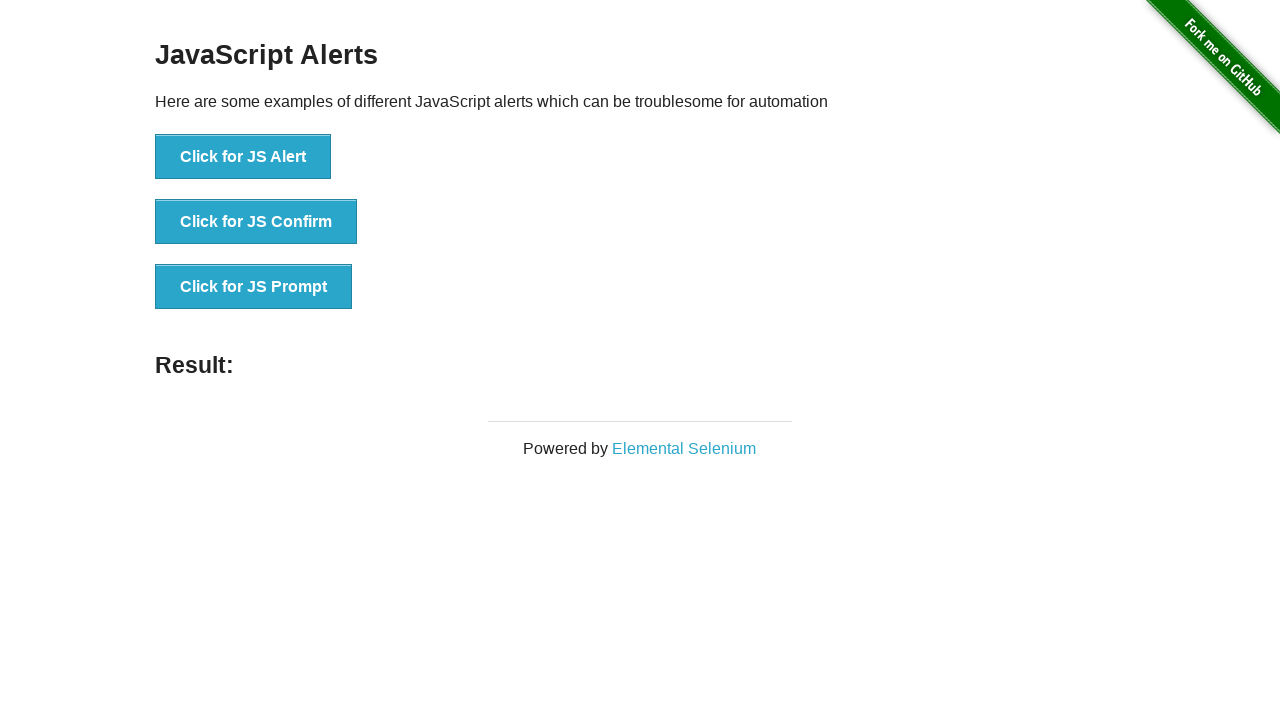

Set up dialog handler to automatically accept alerts
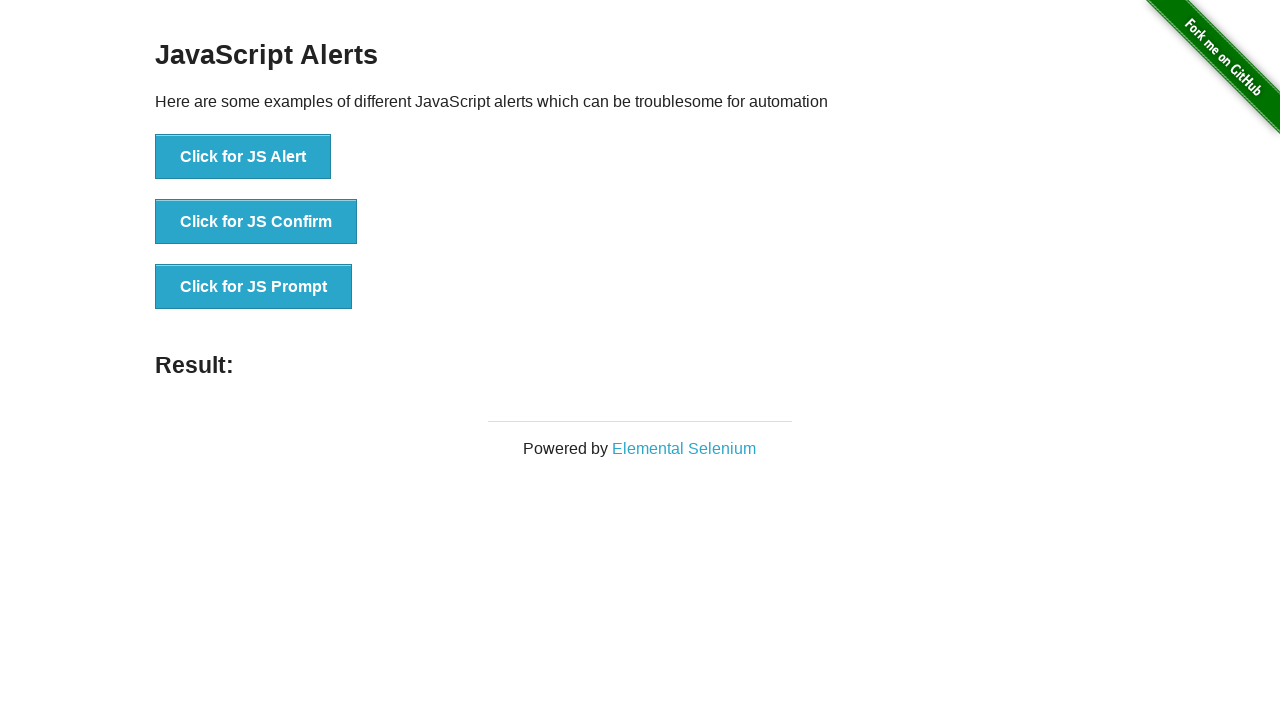

Clicked button to trigger JavaScript alert at (243, 157) on xpath=//button[text()='Click for JS Alert']
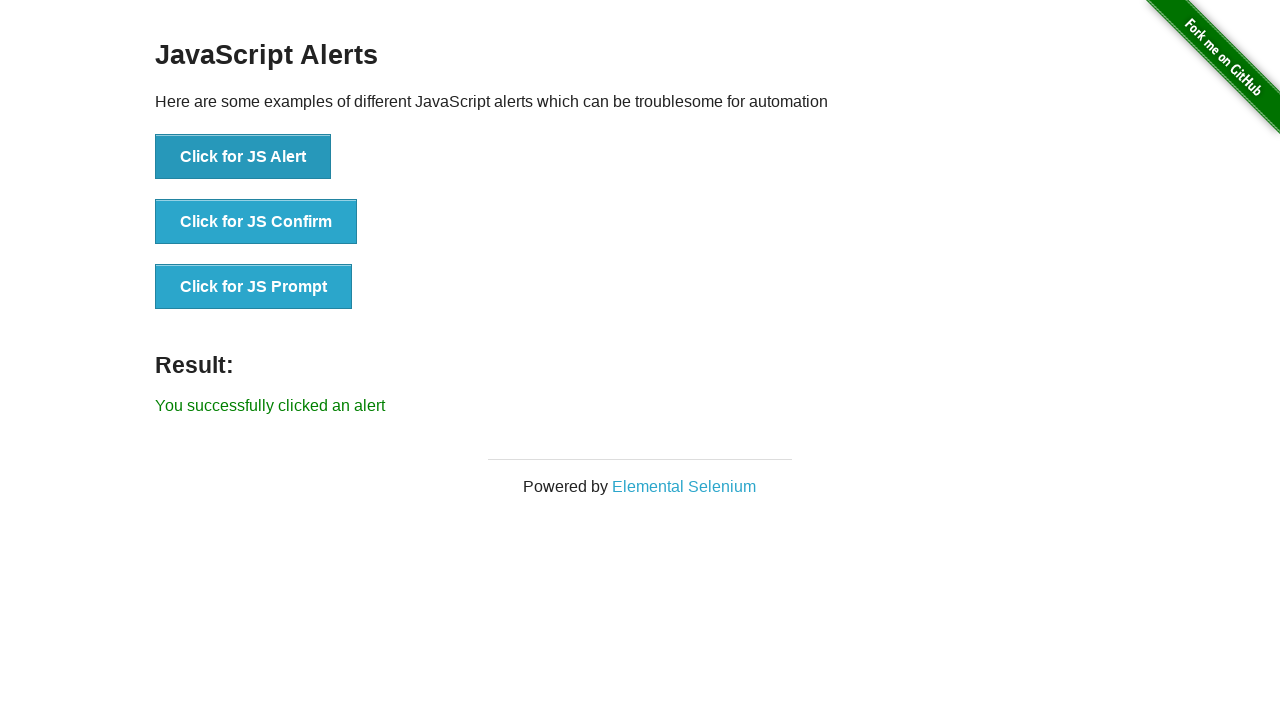

Alert was accepted and result element appeared
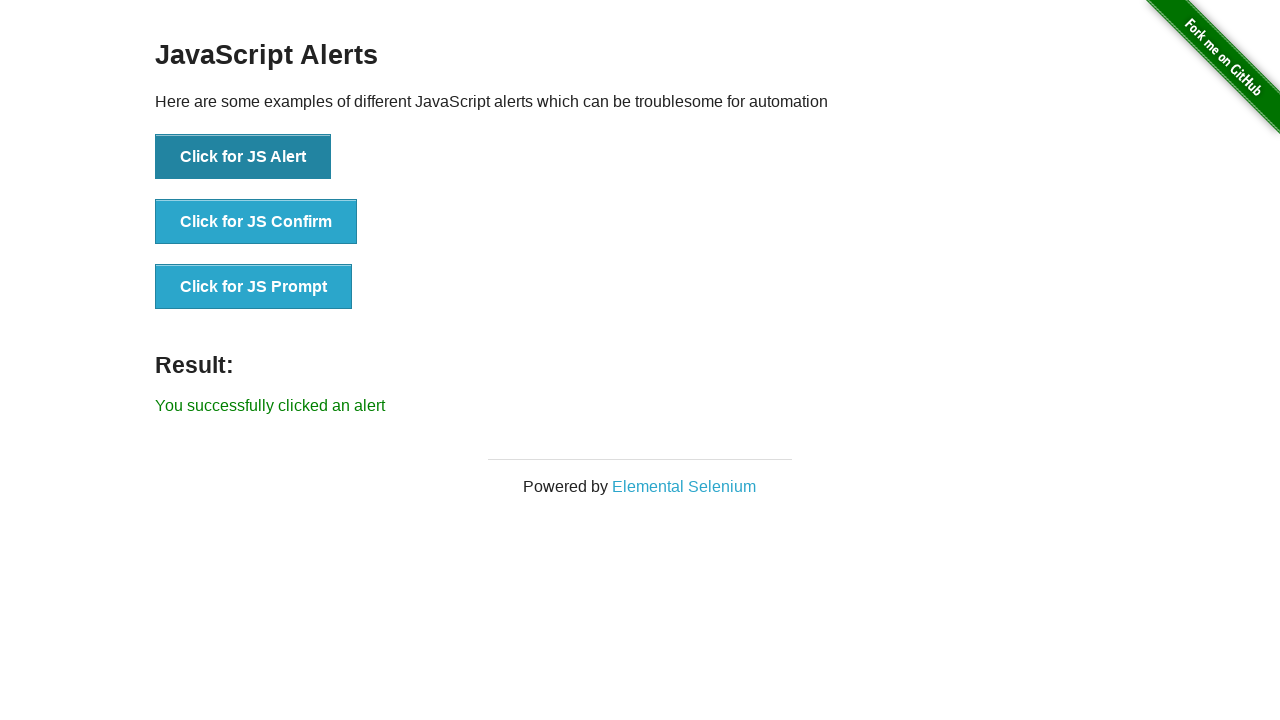

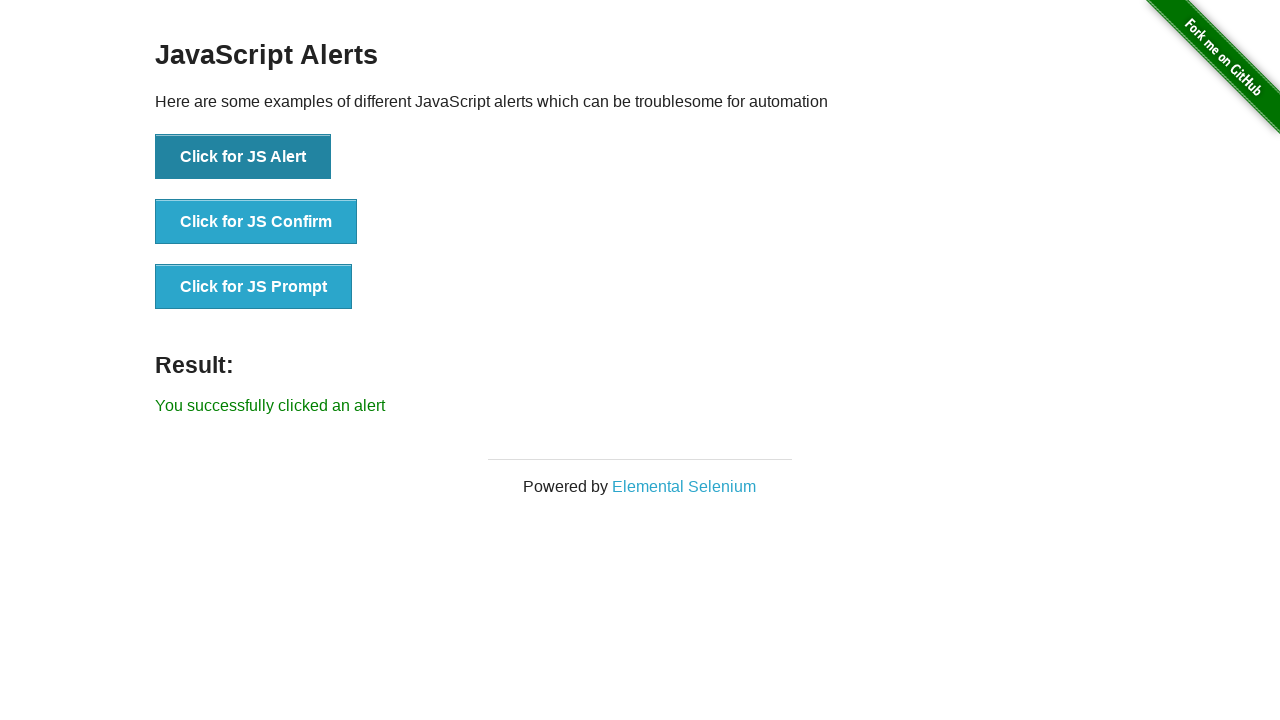